Tests dropdown and multi-select functionality by selecting options from a single-select dropdown and a multi-select list, then deselecting all options

Starting URL: http://omayo.blogspot.com/

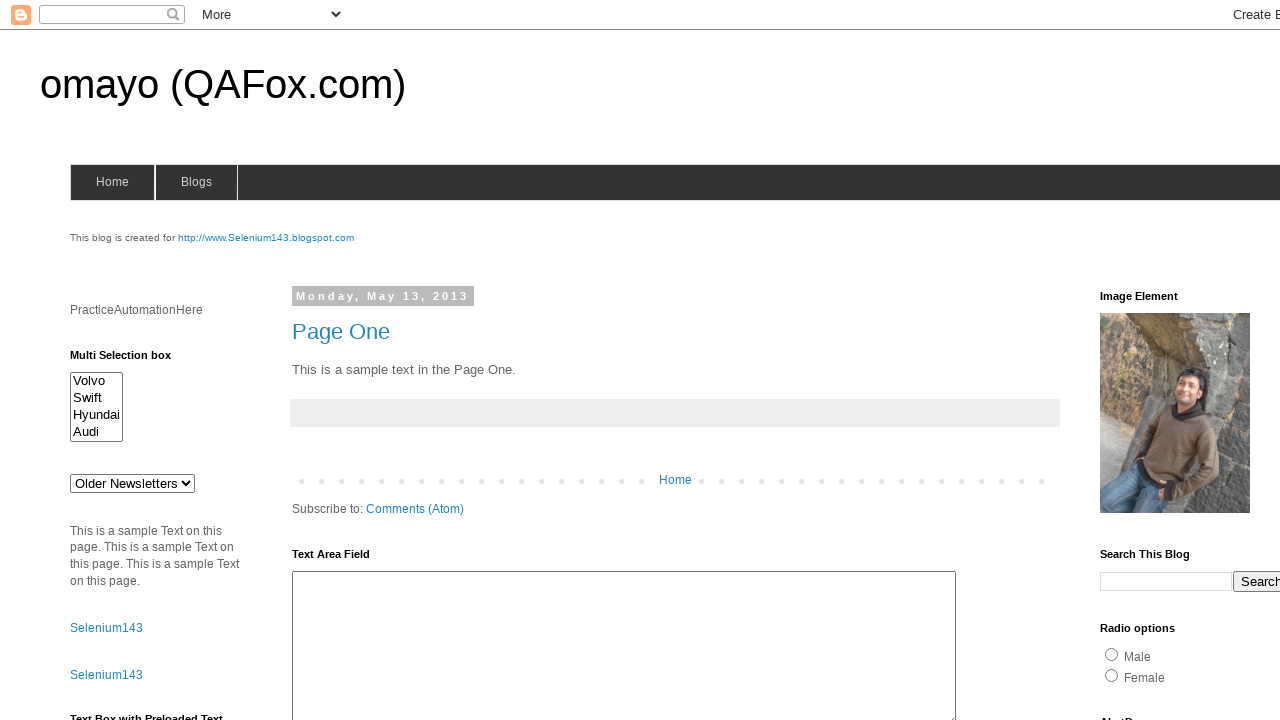

Clicked on single-select dropdown #drop1 at (132, 483) on #drop1
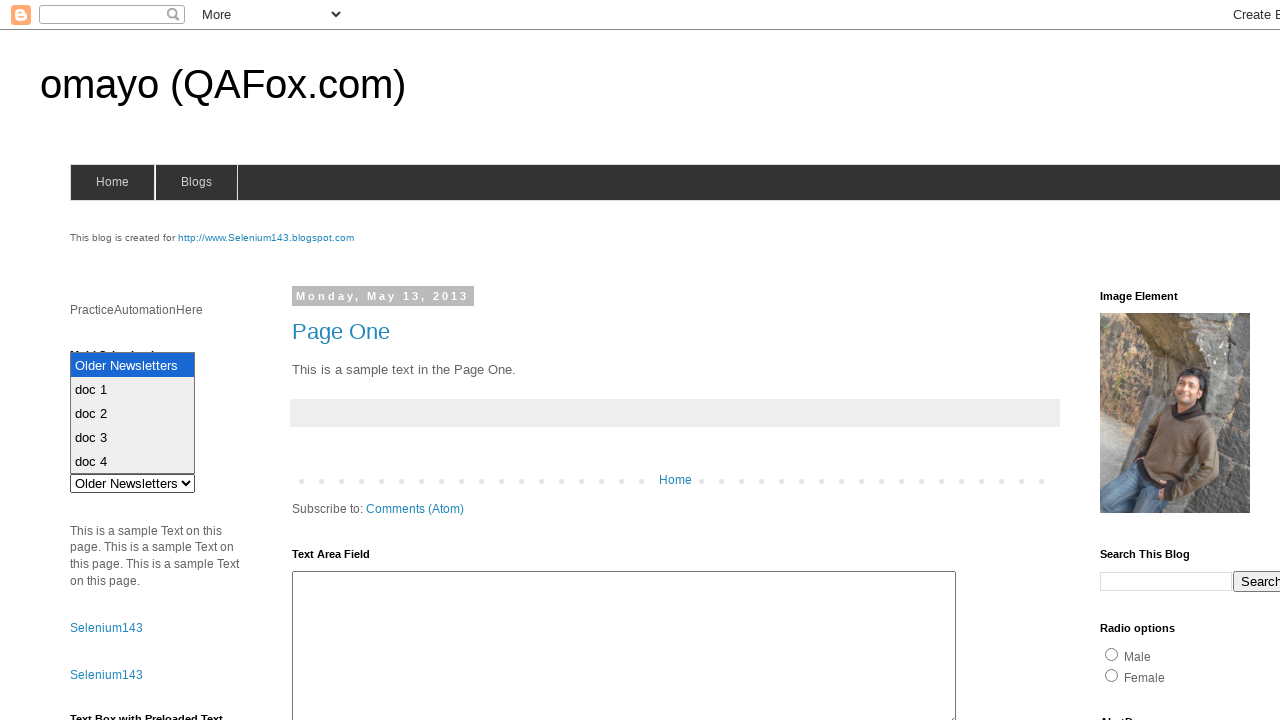

Selected option 'ghi' from dropdown #drop1 on #drop1
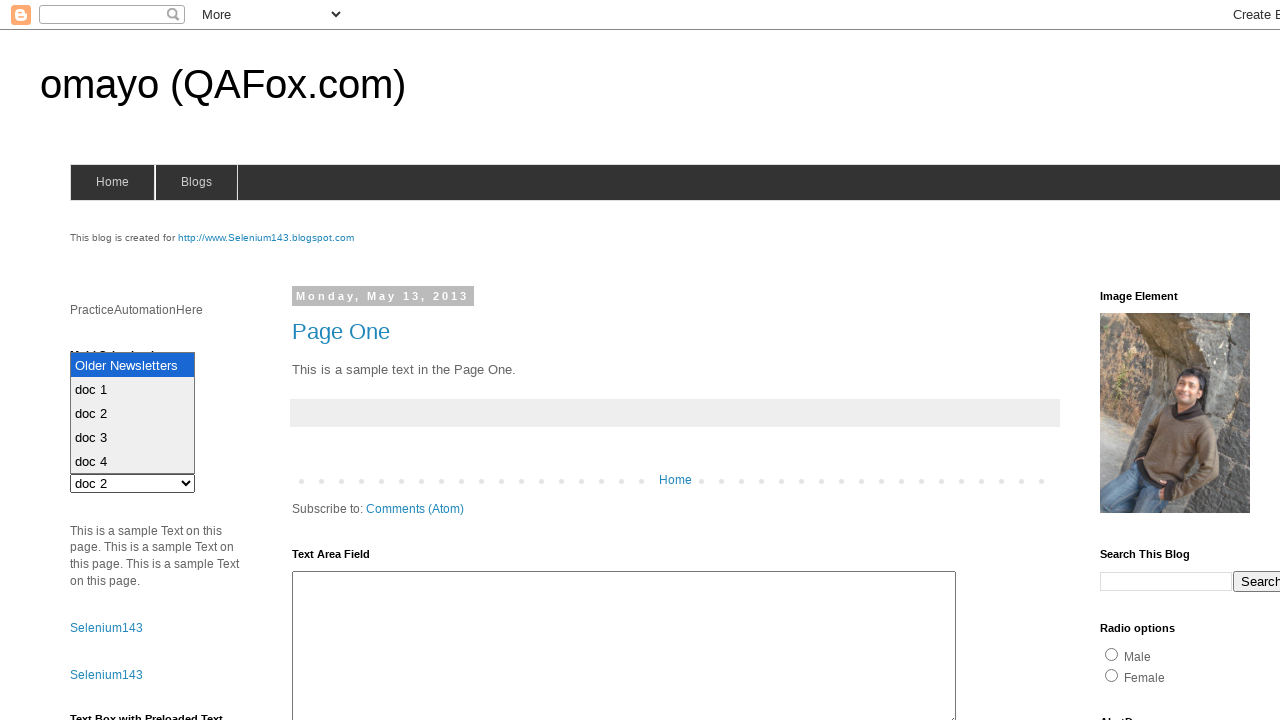

Selected option 'volvox' from multi-select list #multiselect1 on #multiselect1
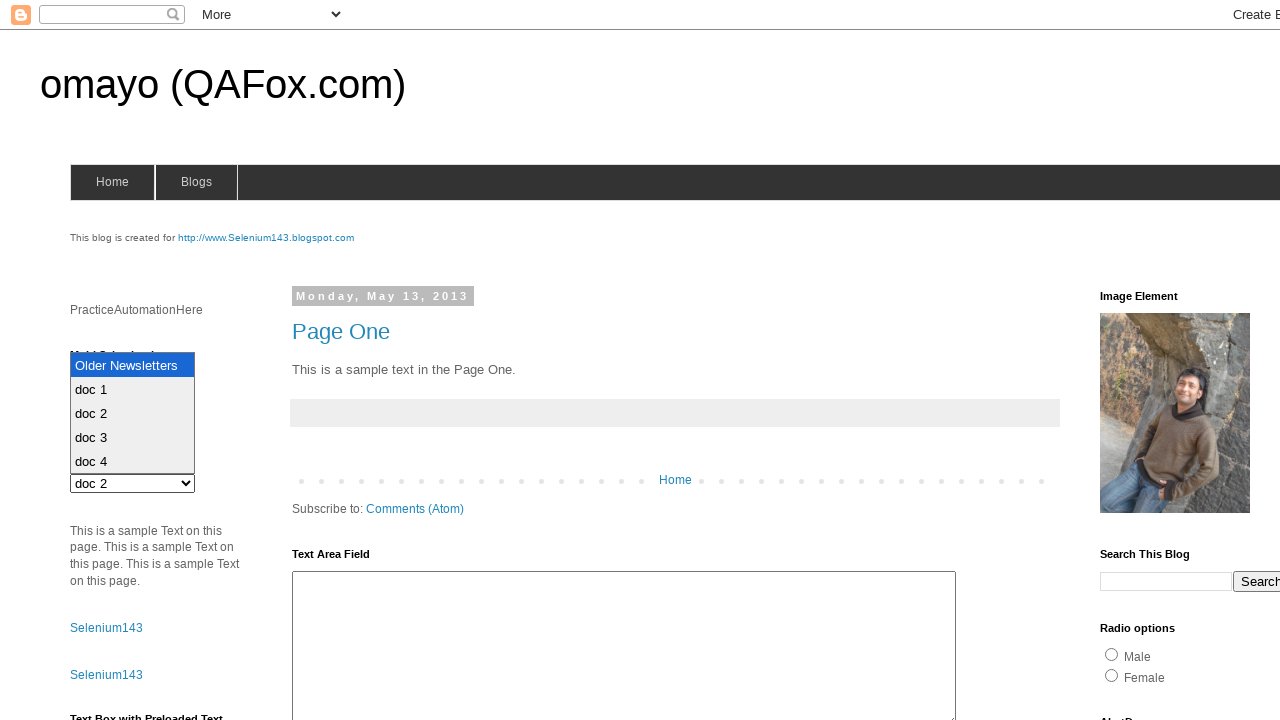

Selected multiple options 'volvox' and 'audix' from multi-select list #multiselect1 on #multiselect1
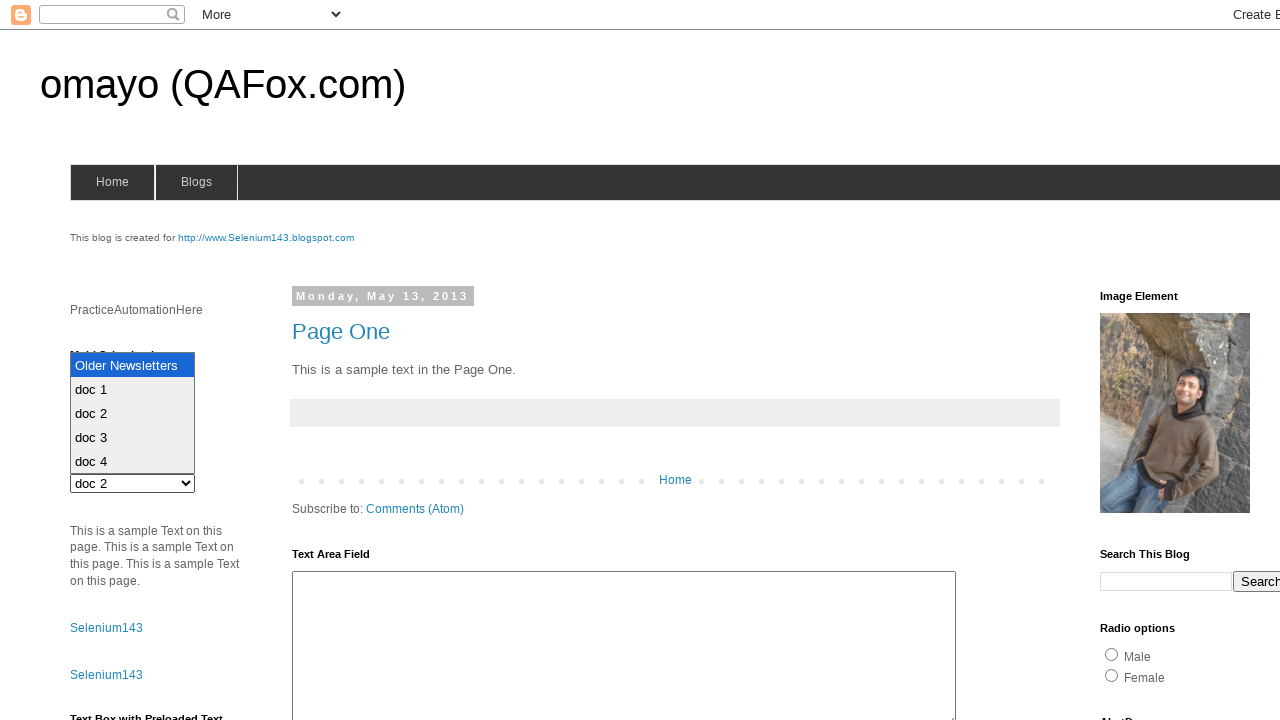

Deselected all options from multi-select list #multiselect1 on #multiselect1
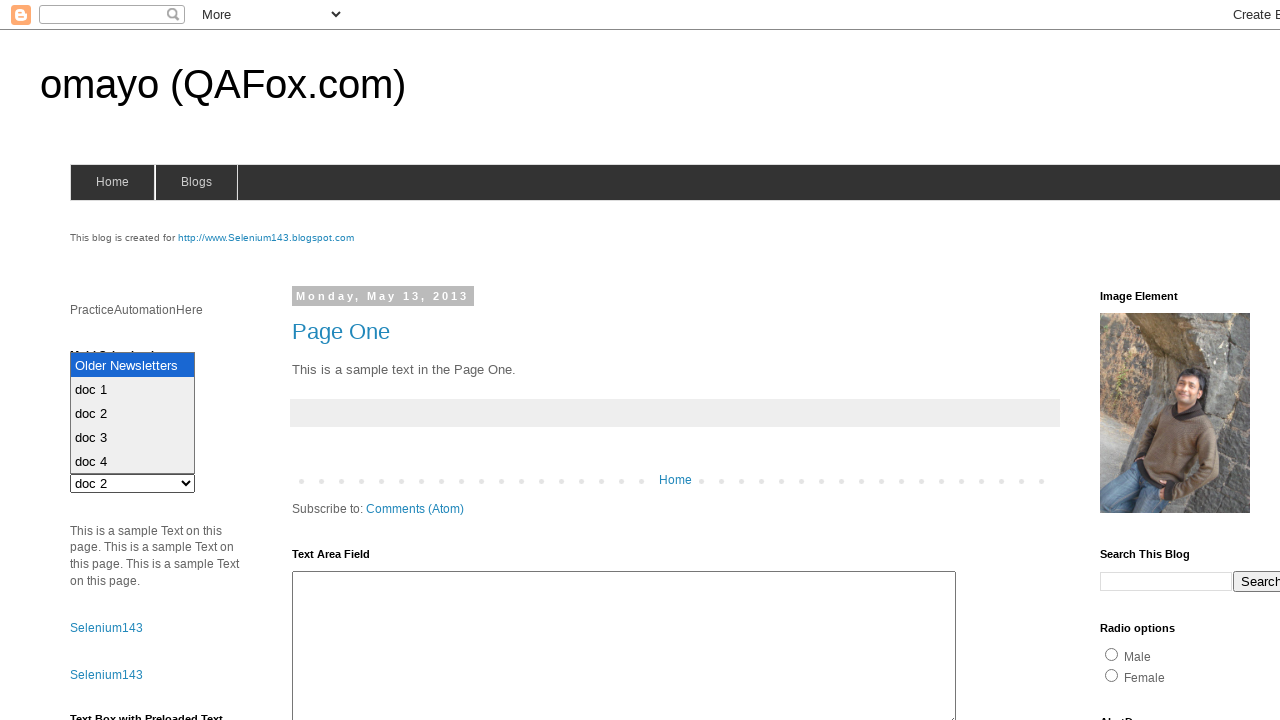

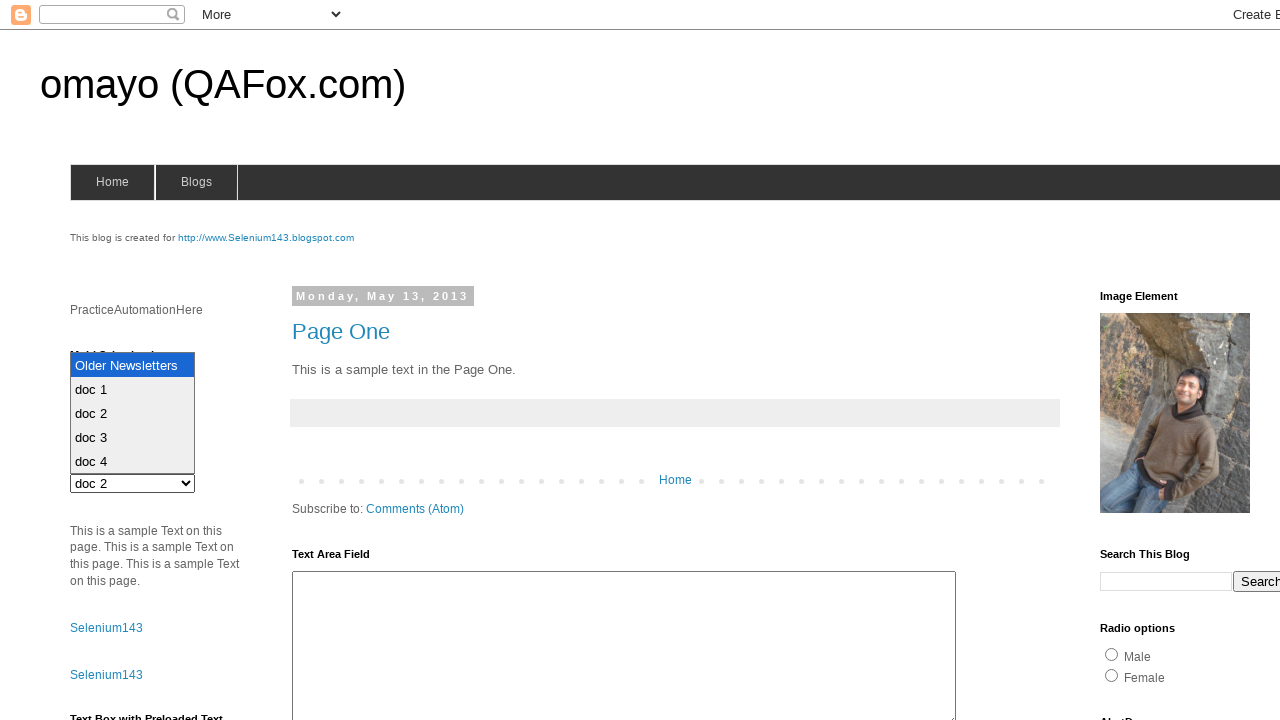